Tests that "Maxwell Hunter" appears in the page title of the index page

Starting URL: http://mhunterak.github.io/index.html

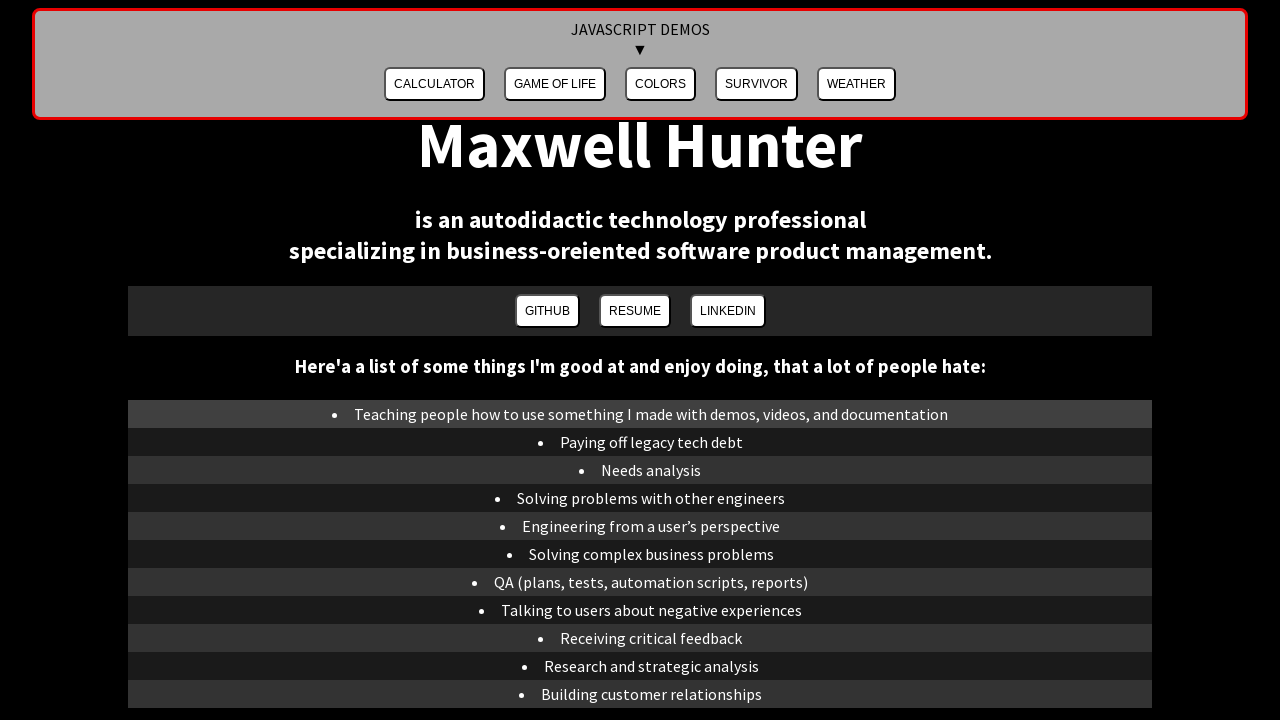

Navigated to index page at http://mhunterak.github.io/index.html
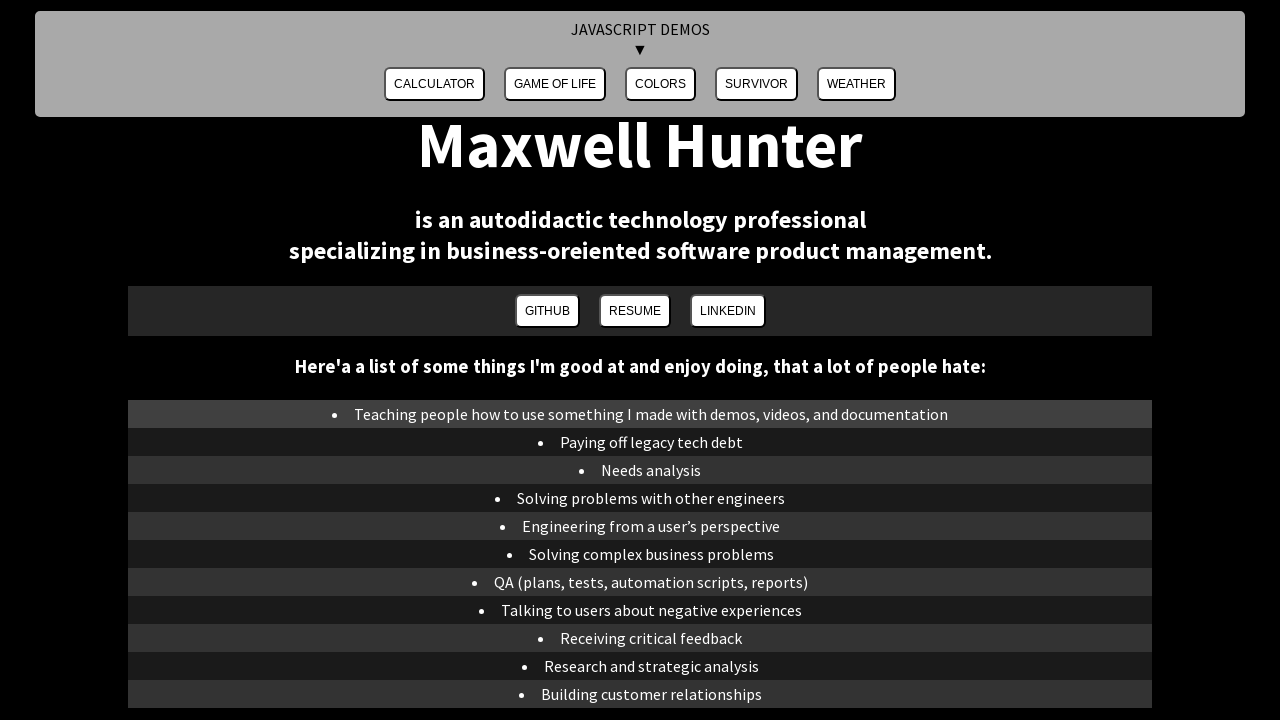

Verified that 'Maxwell Hunter' appears in the page title
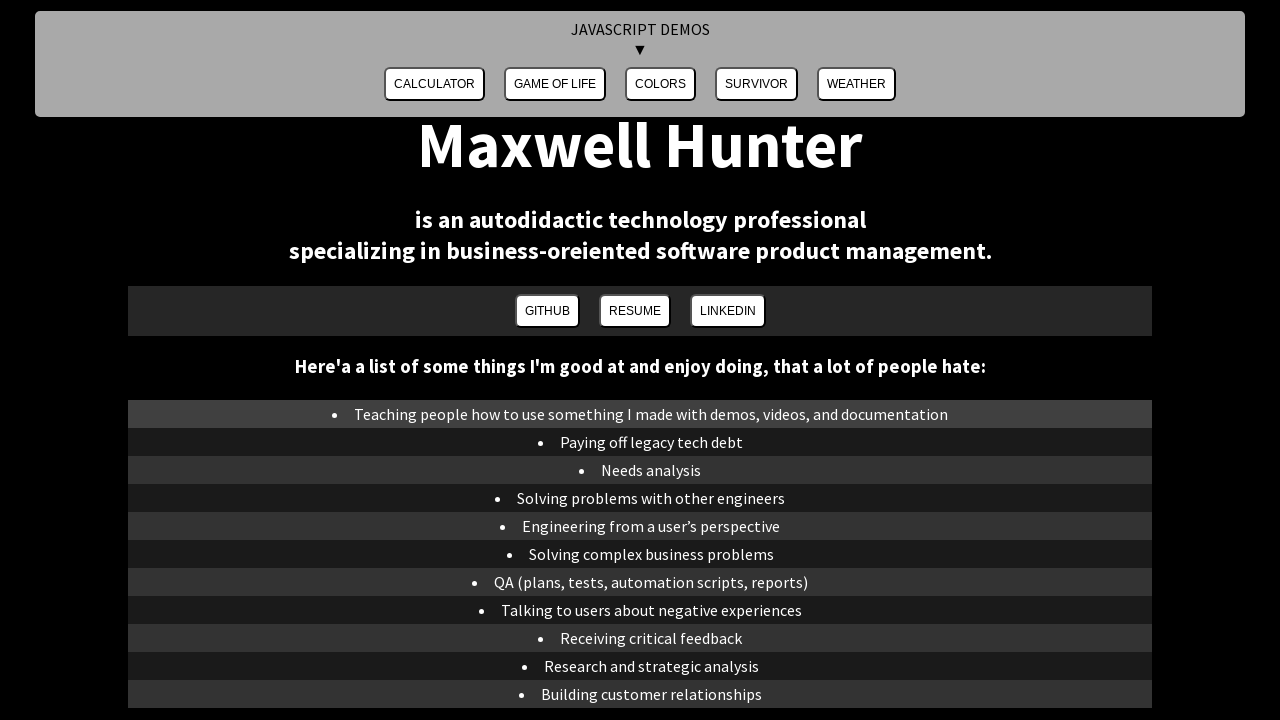

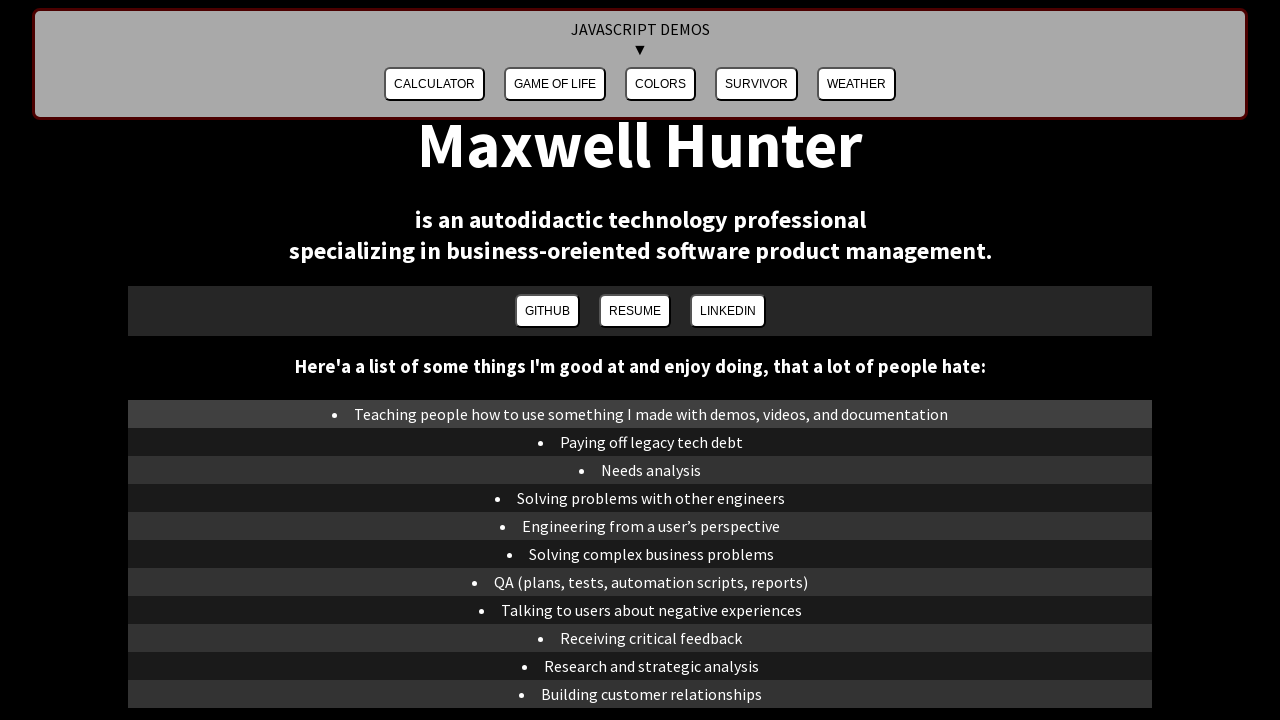